Navigates to login page and verifies sign up link is present

Starting URL: https://cannatrader-frontend.vercel.app/home

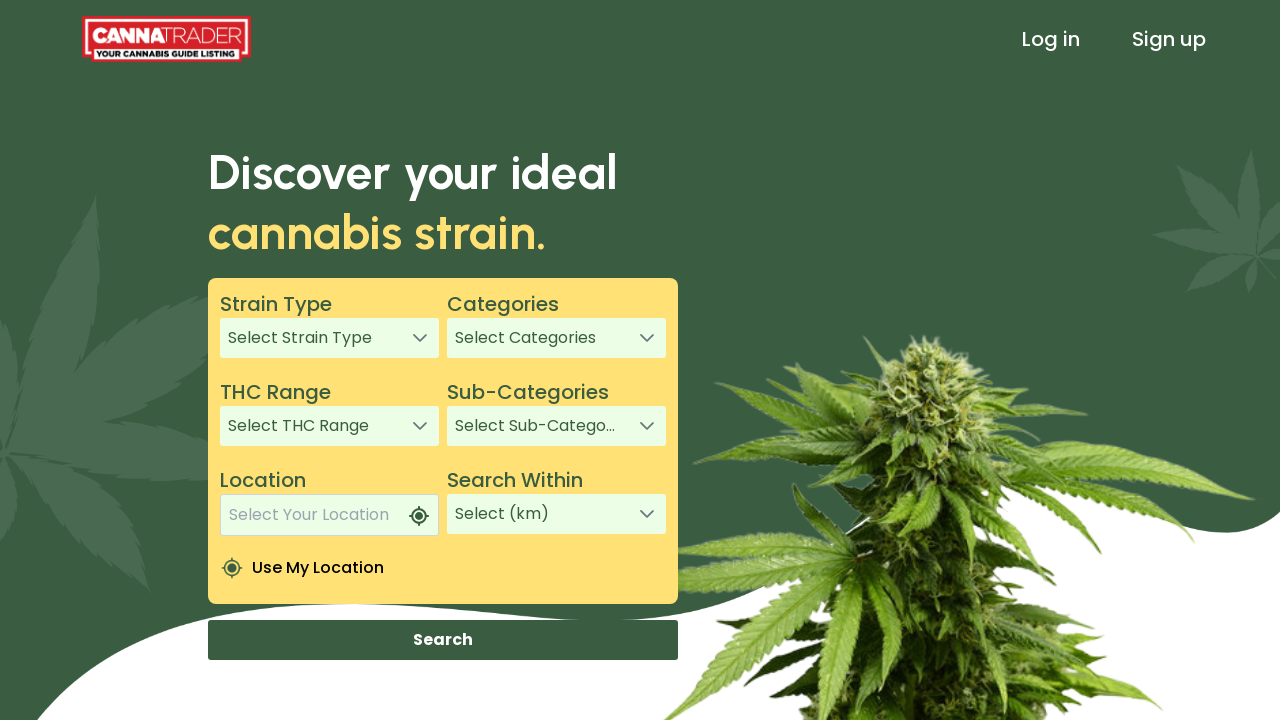

Clicked sign in link in header at (1051, 39) on xpath=/html/body/app-root/app-header/div[1]/header/div[3]/a[1]
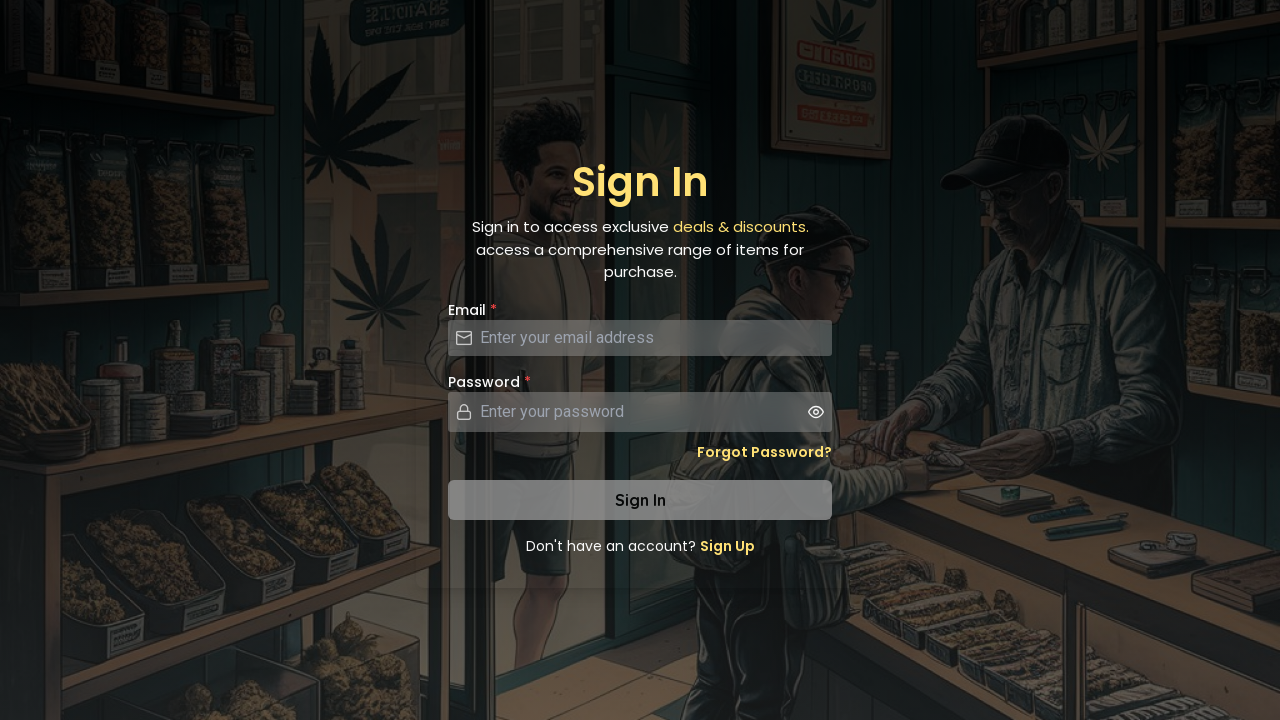

Sign Up link is now visible on login page
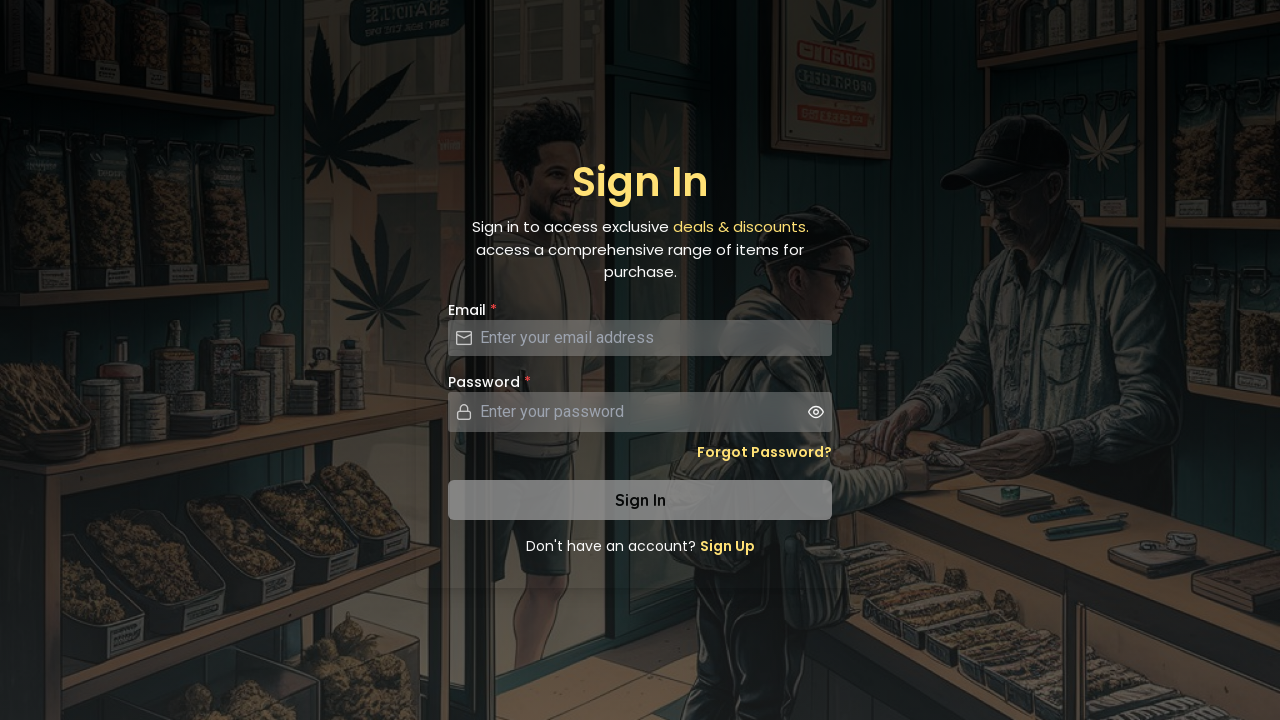

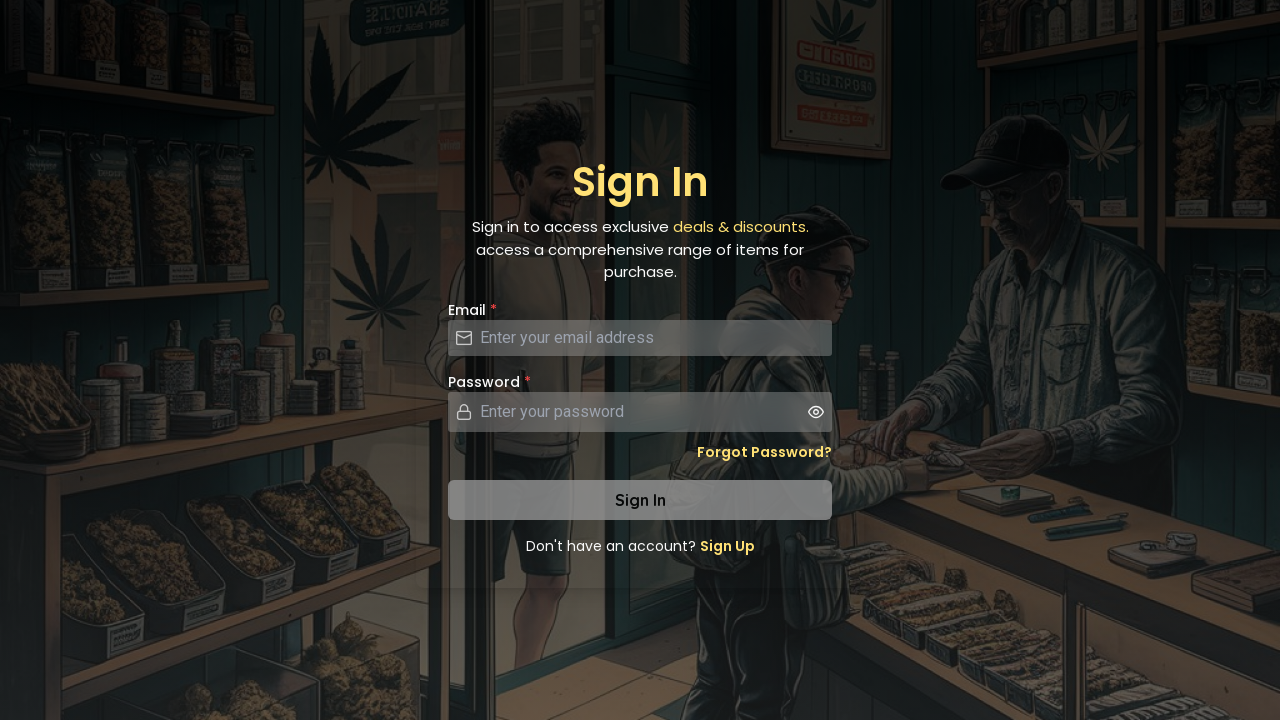